Waits for a paragraph element containing specific text 'dev magic' to appear on the page.

Starting URL: https://kristinek.github.io/site/examples/sync

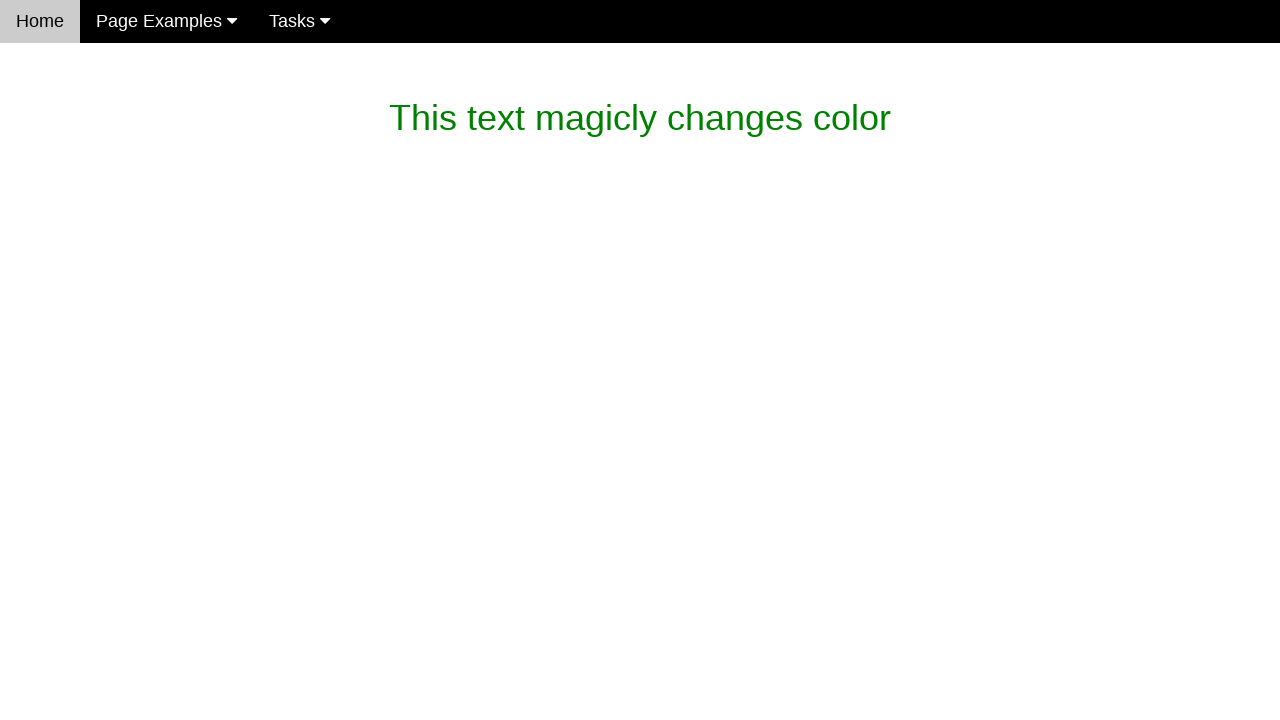

Waited for paragraph element containing 'dev magic' text to appear on the page
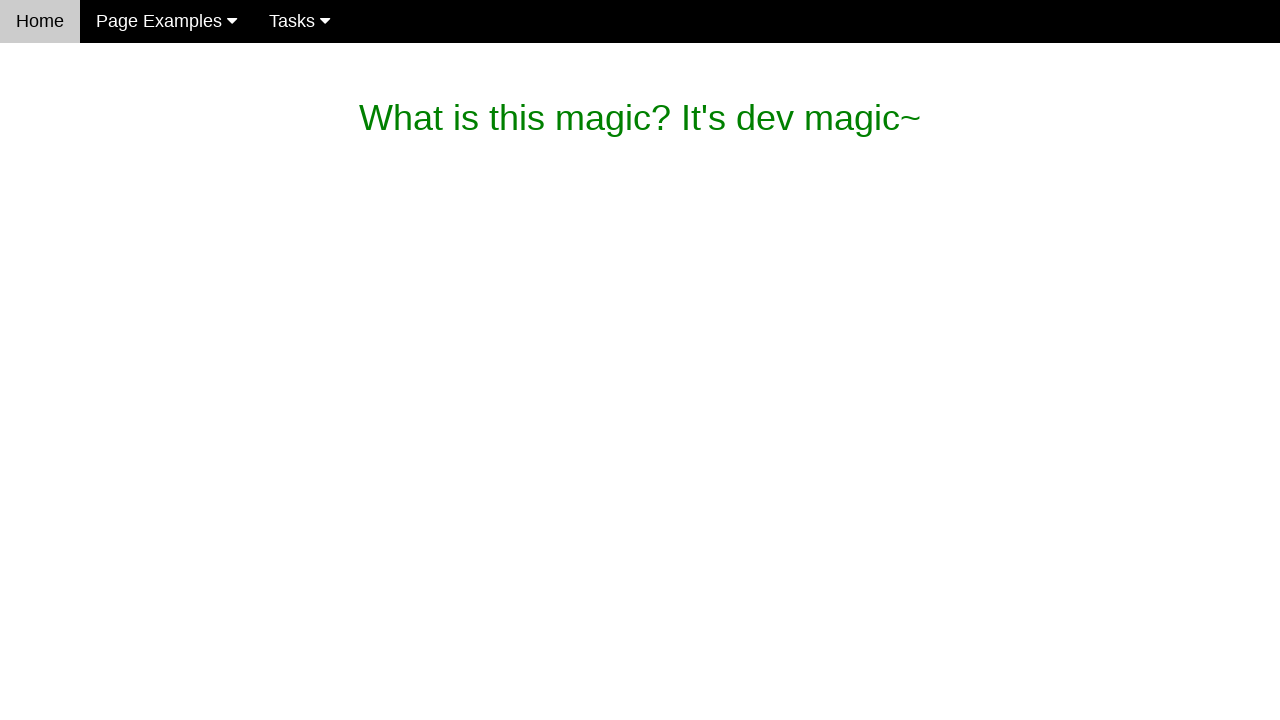

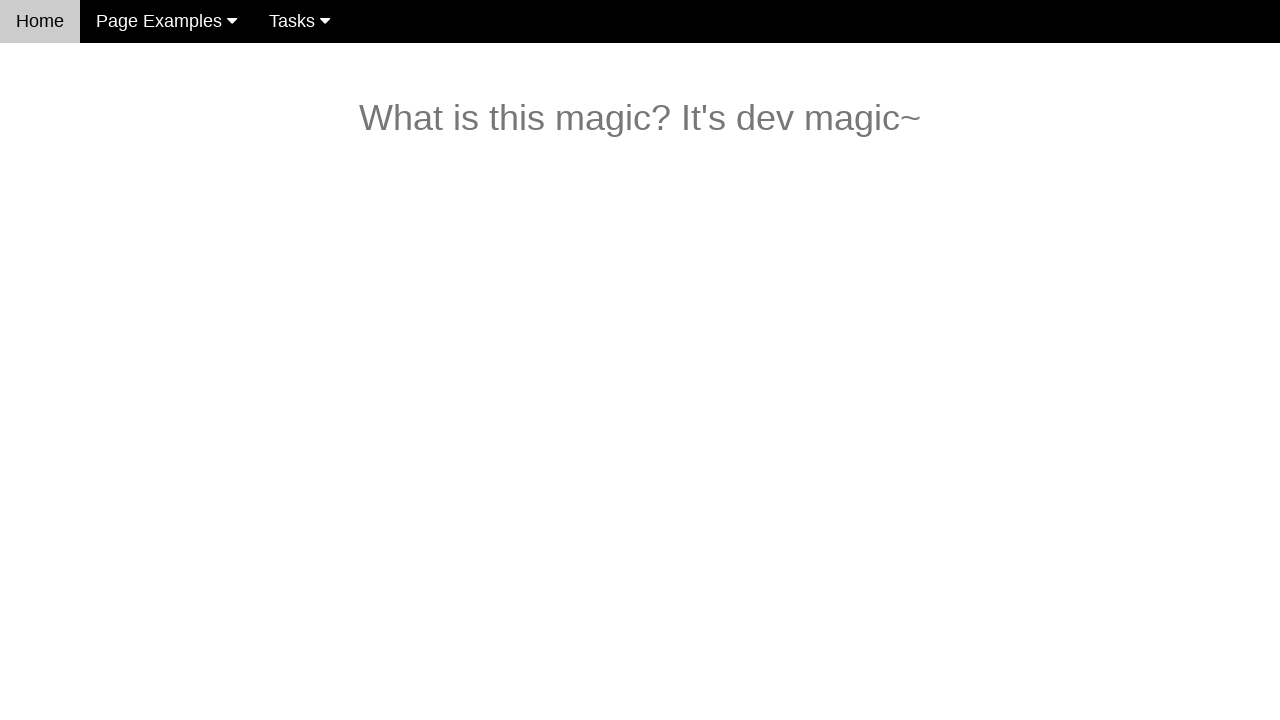